Tests the GitHub contributors section by hovering over the first contributor avatar and verifying that a popover appears with the contributor's name "Andrei Solntsev"

Starting URL: https://github.com/selenide/selenide

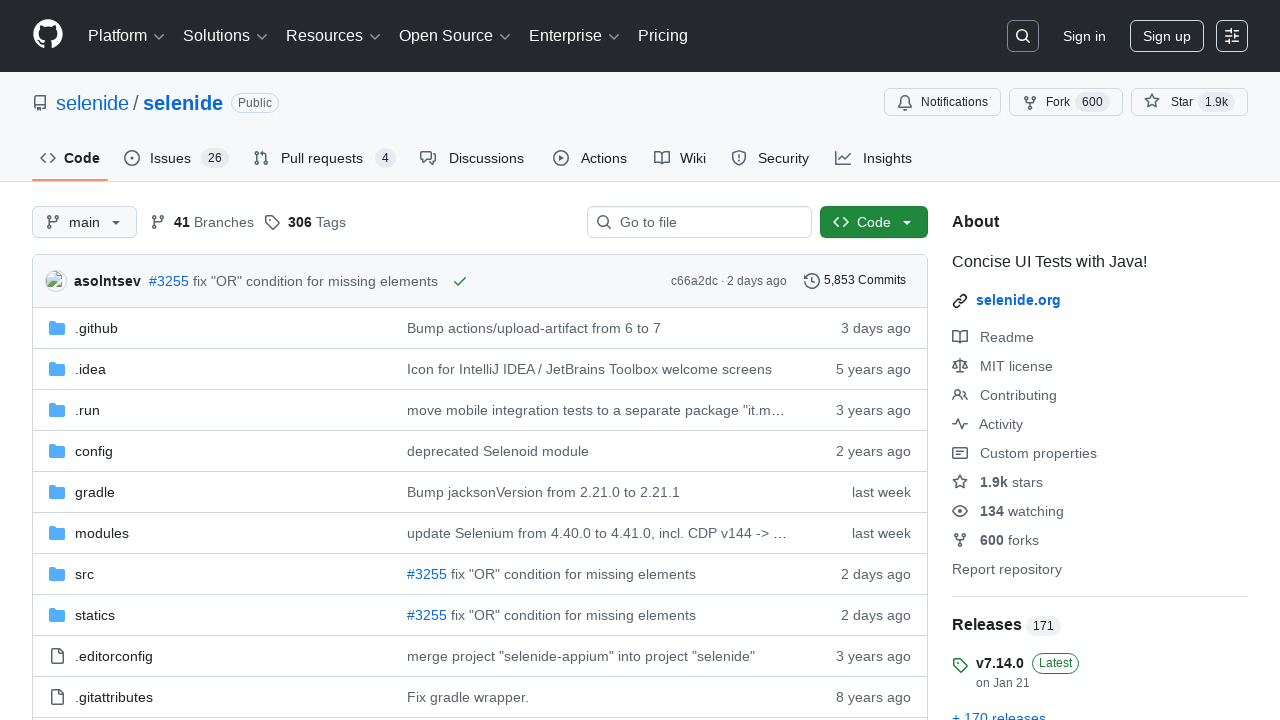

Navigated to https://github.com/selenide/selenide
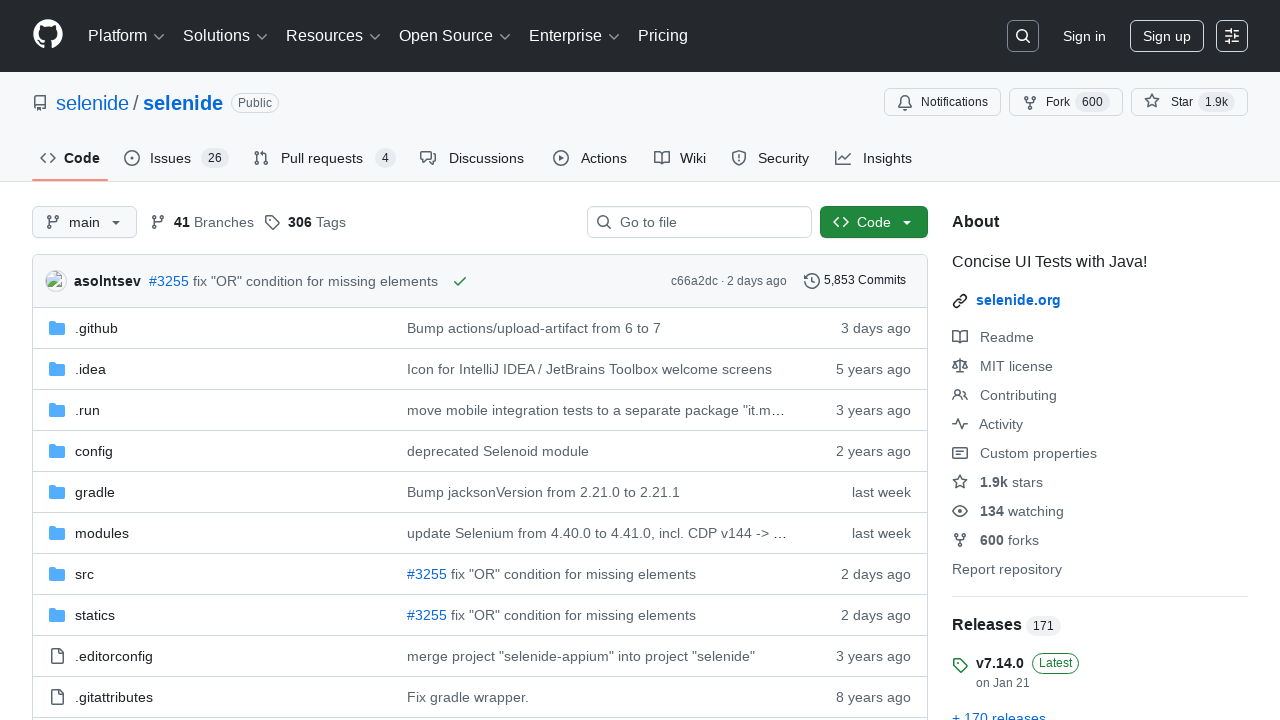

Located Contributors section in the sidebar
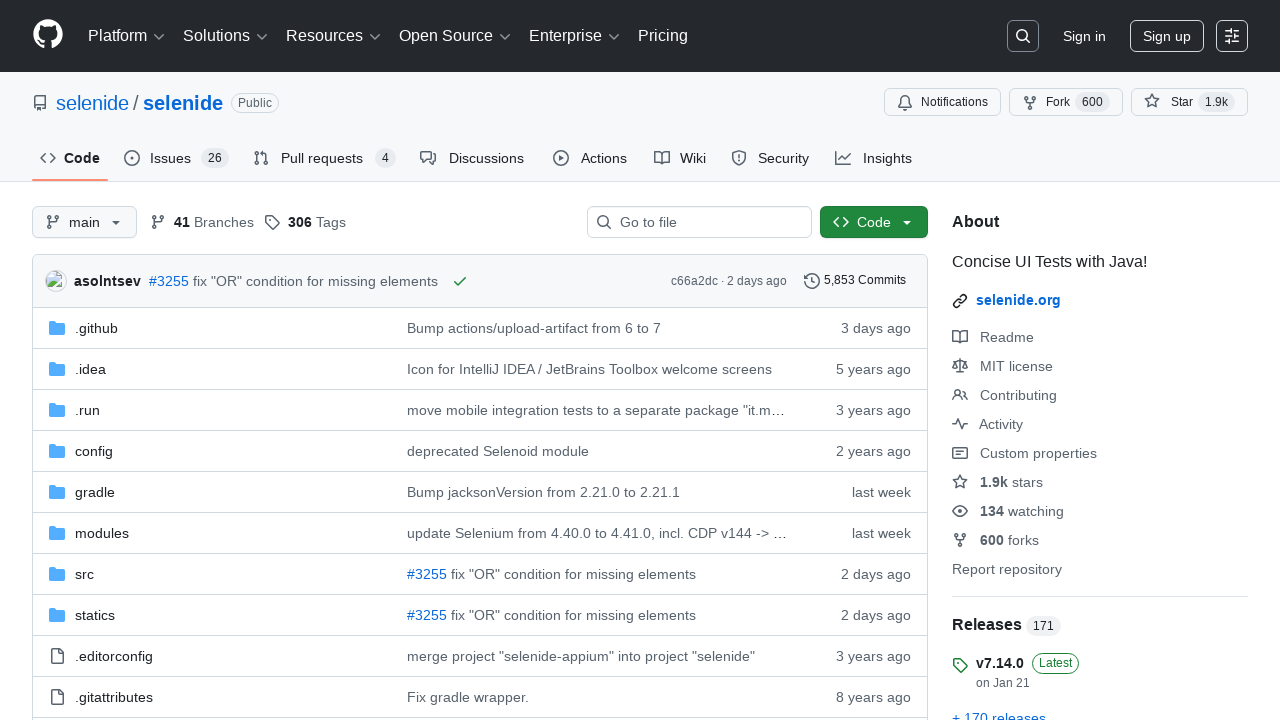

Located the first contributor avatar element
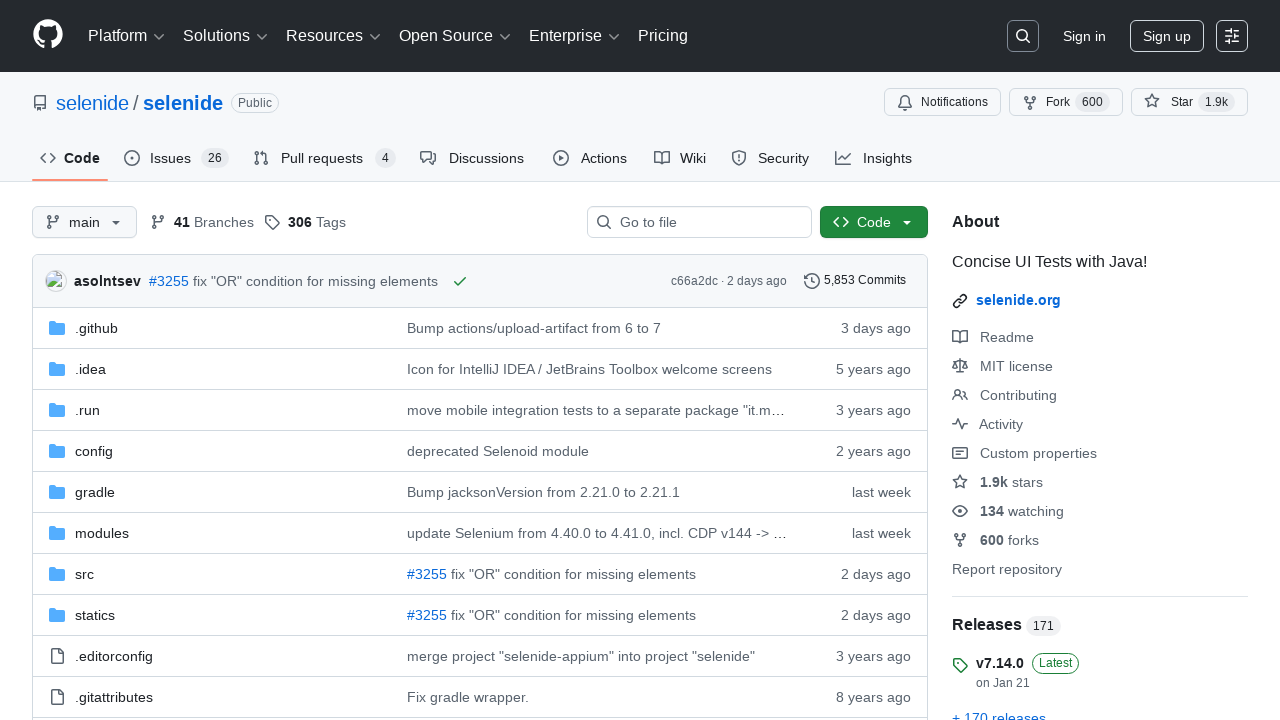

Hovered over the first contributor avatar at (968, 360) on div.Layout-sidebar >> text=Contributors >> xpath=.. >> xpath=following-sibling::
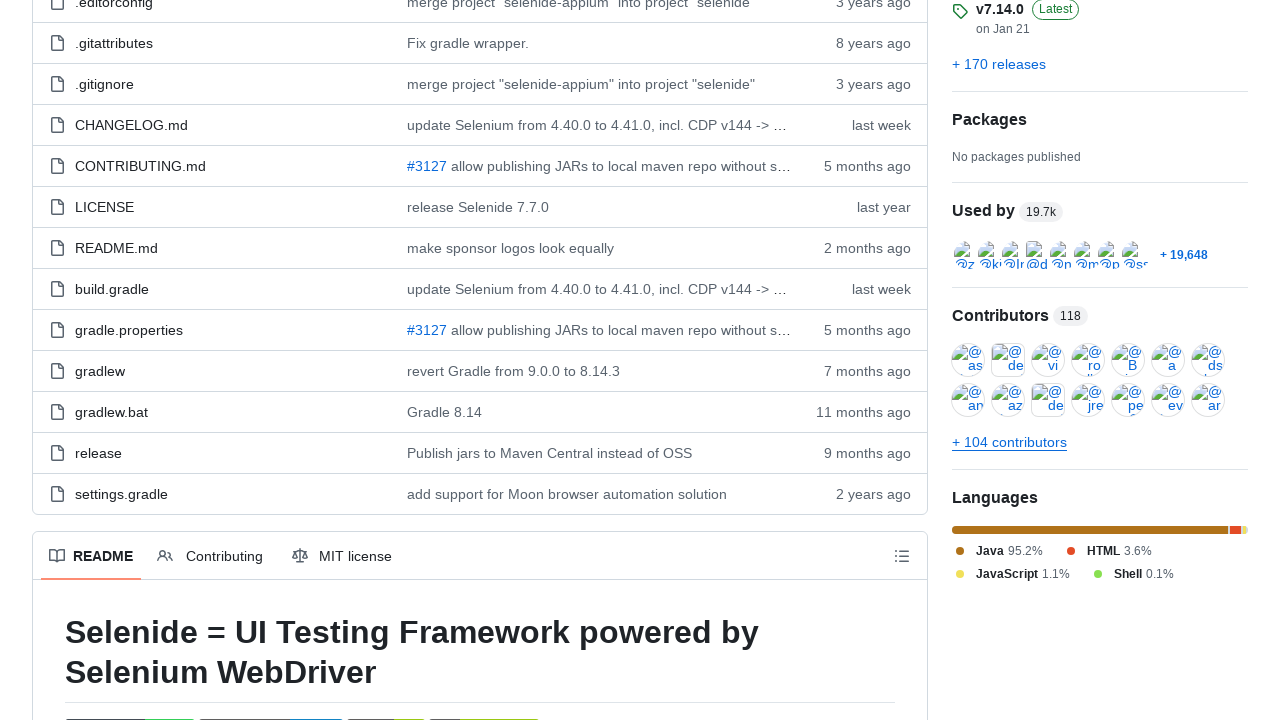

Popover appeared with contributor information
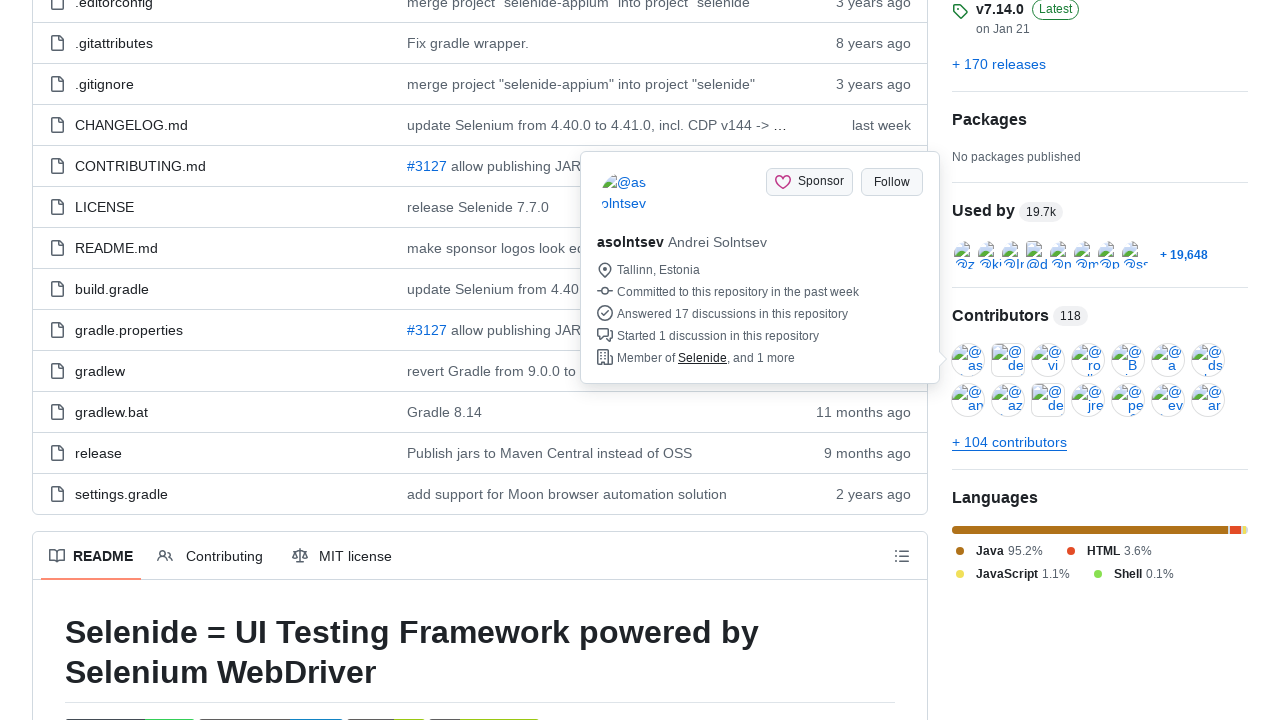

Located the popover message element
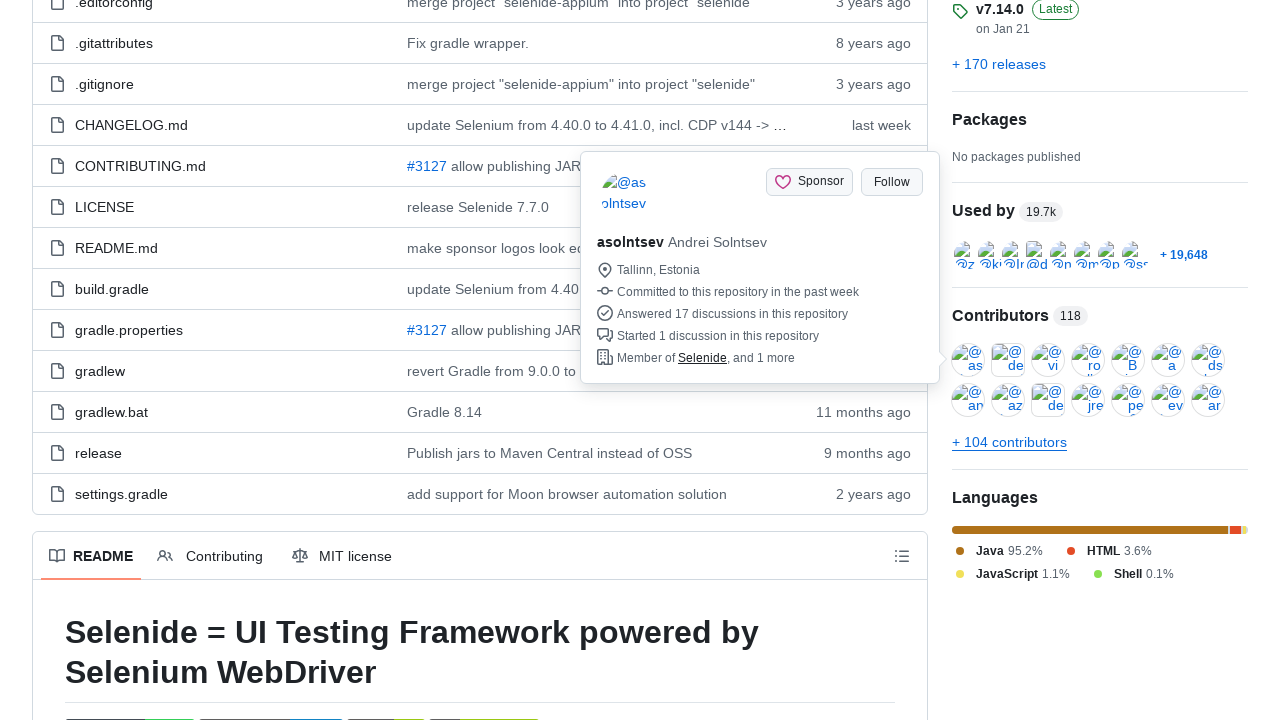

Verified popover contains contributor name 'Andrei Solntsev'
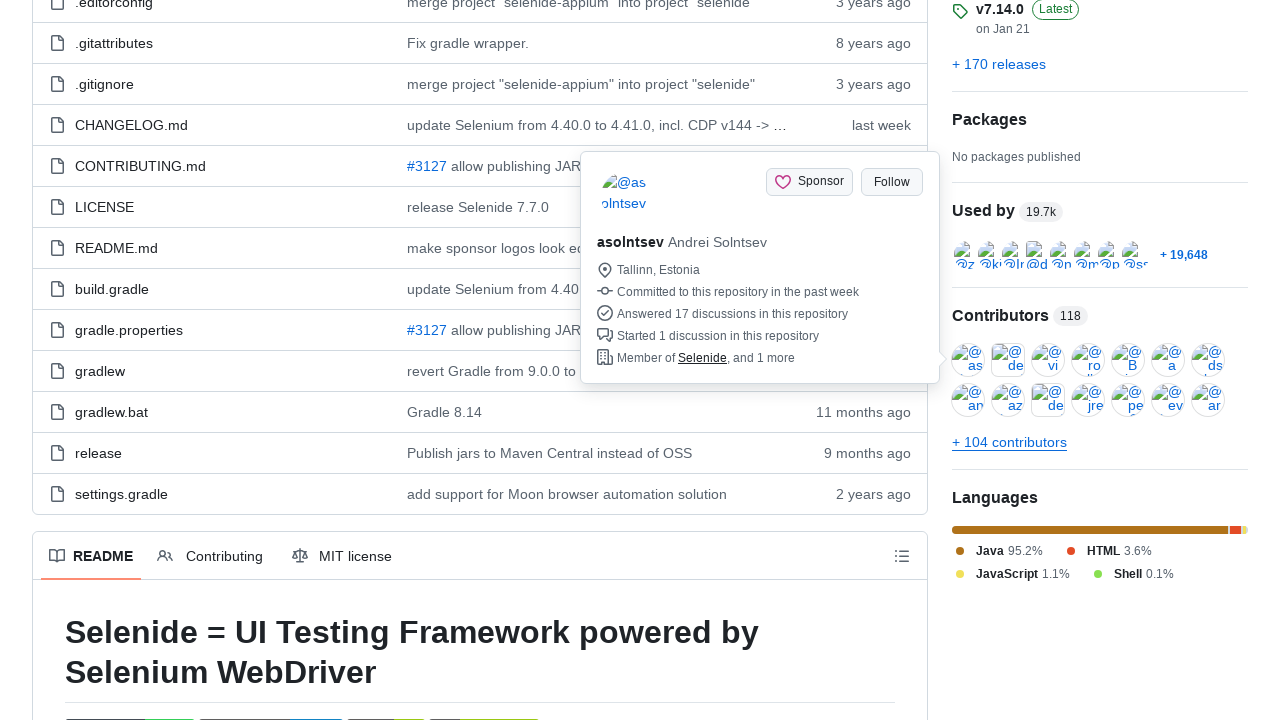

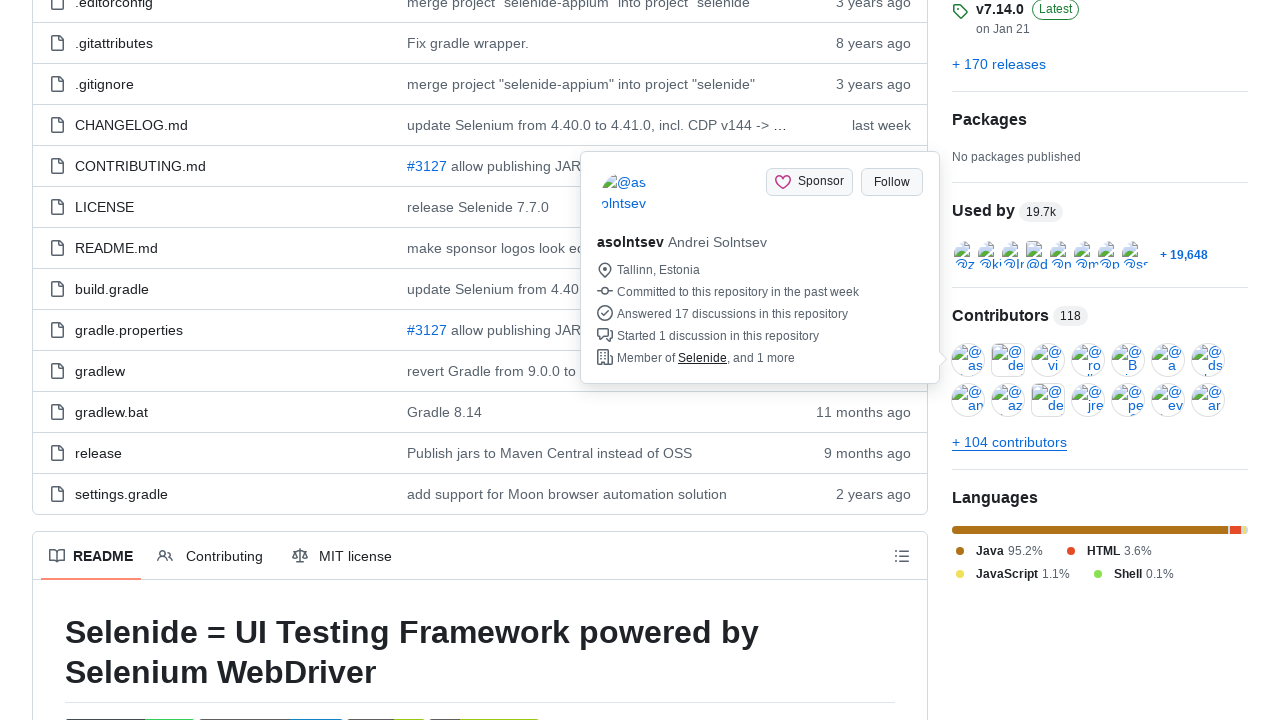